Tests mouse interactions on the Labirint.ru bookstore website by hovering over the "Books" navigation link and performing drag-and-drop actions on the element.

Starting URL: https://www.labirint.ru/

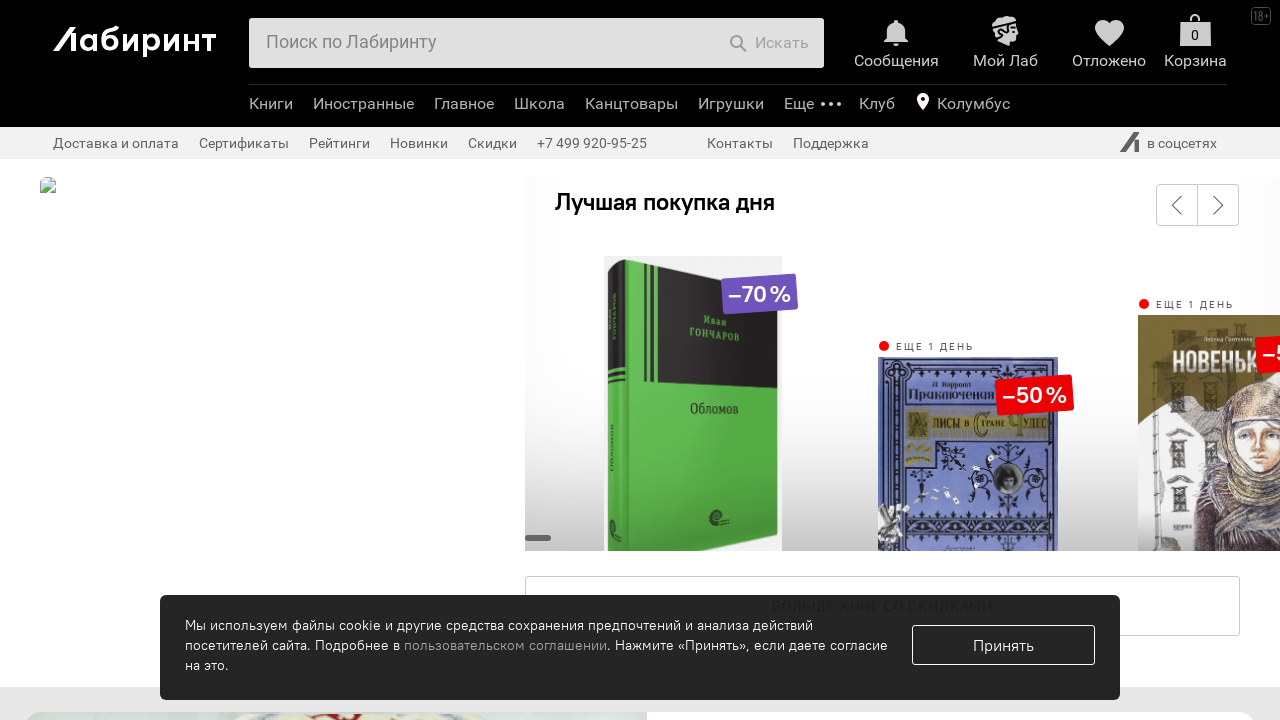

Hovered over the 'Книги' (Books) navigation link at (271, 104) on xpath=//a[text()='Книги']
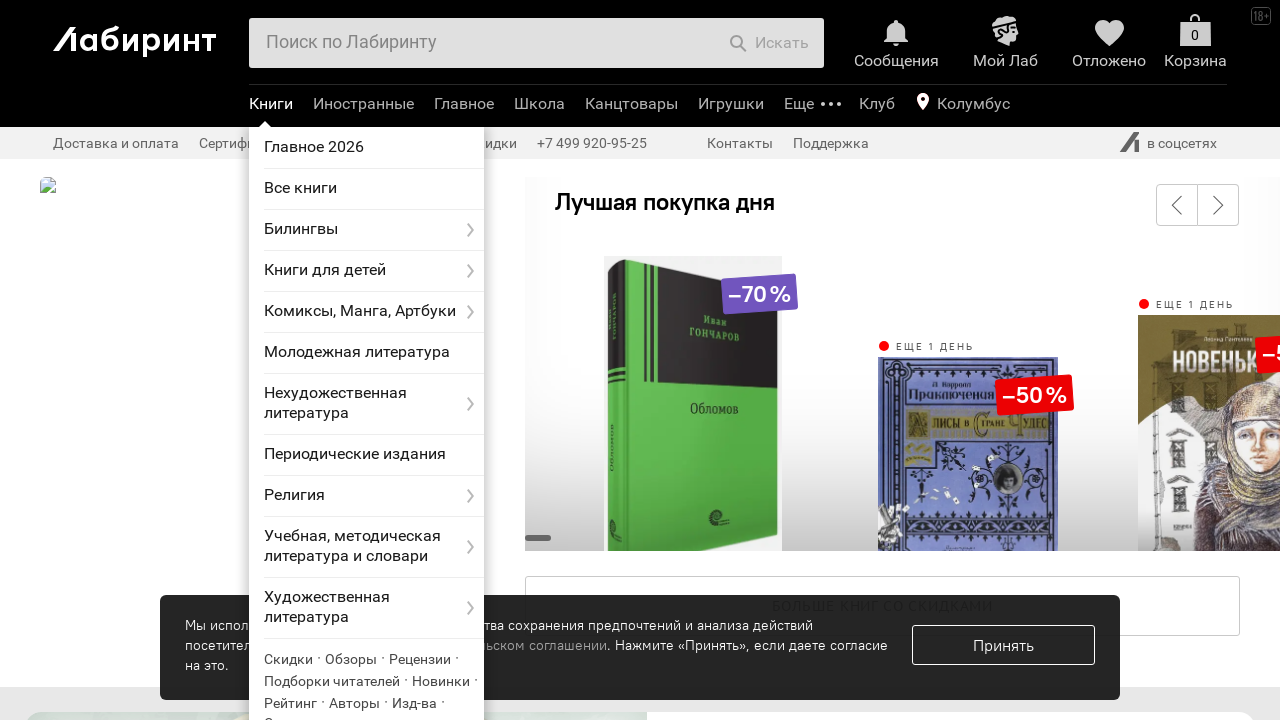

Performed drag-and-drop action on the Books link at (271, 104)
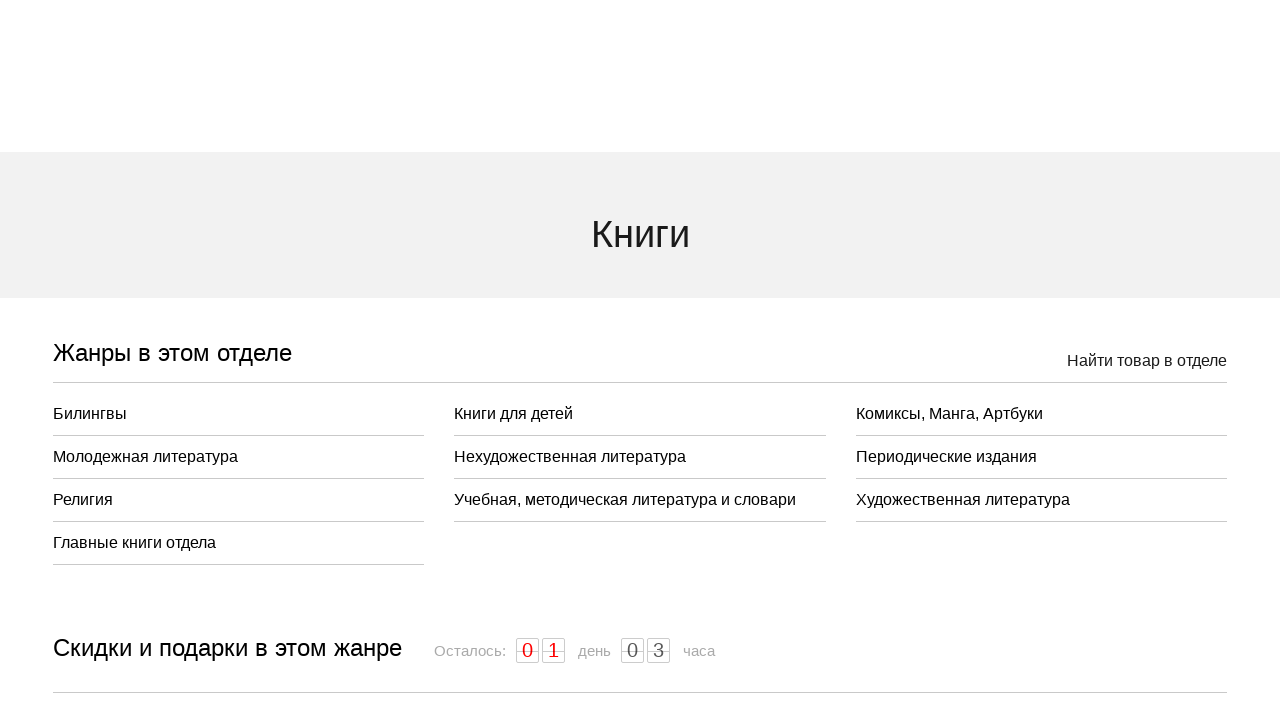

Clicked on the Books link at (271, 104) on xpath=//a[text()='Книги']
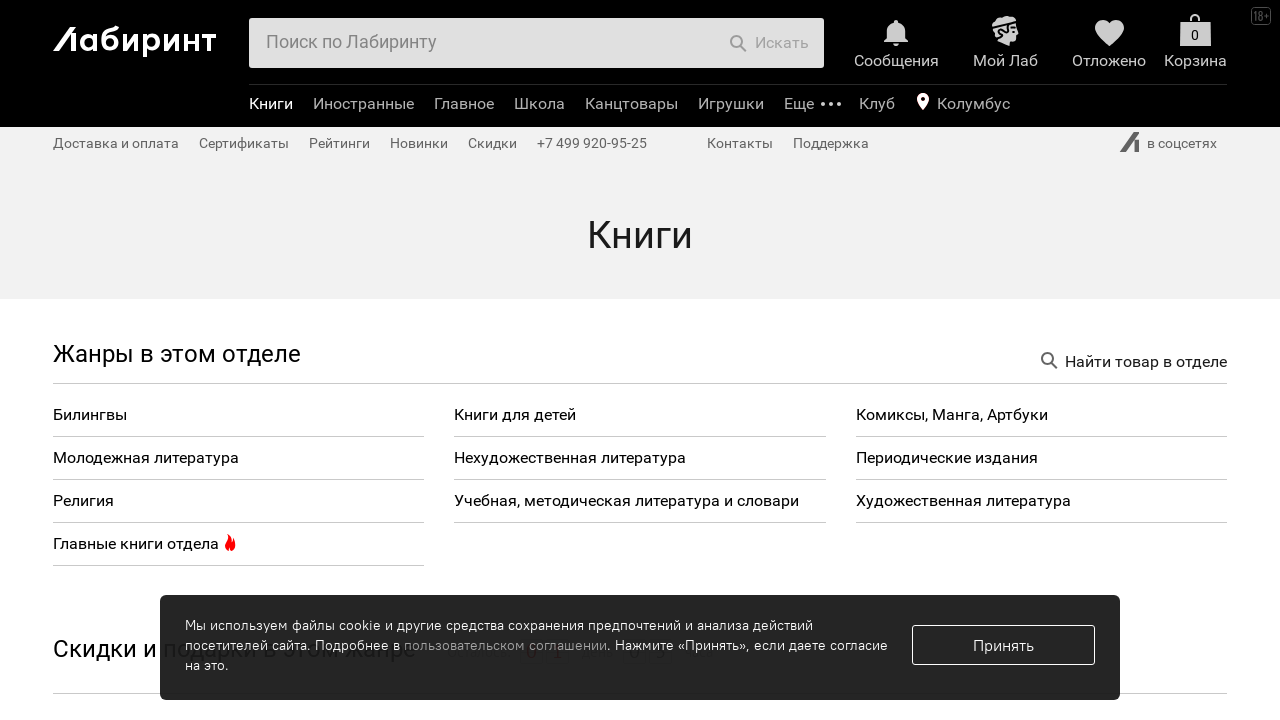

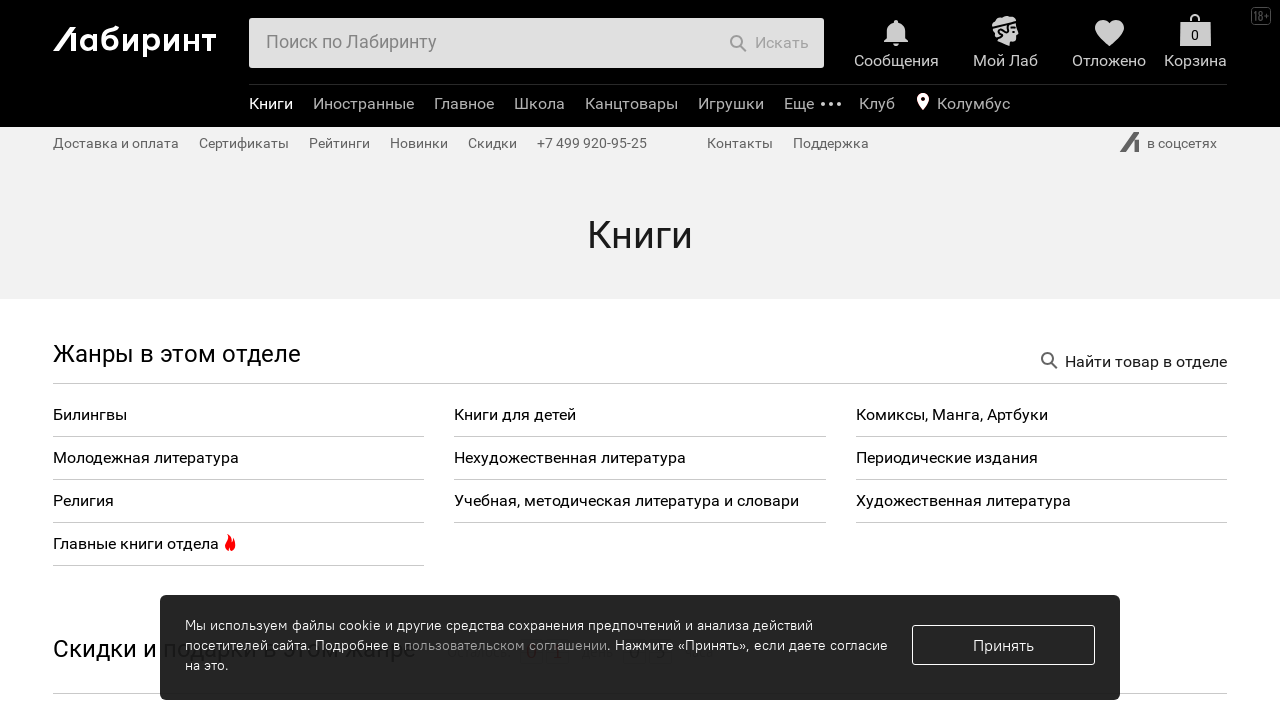